Tests hovering over sign-in panel to reveal dropdown menu and clicking on a login option

Starting URL: https://www.easemytrip.com/

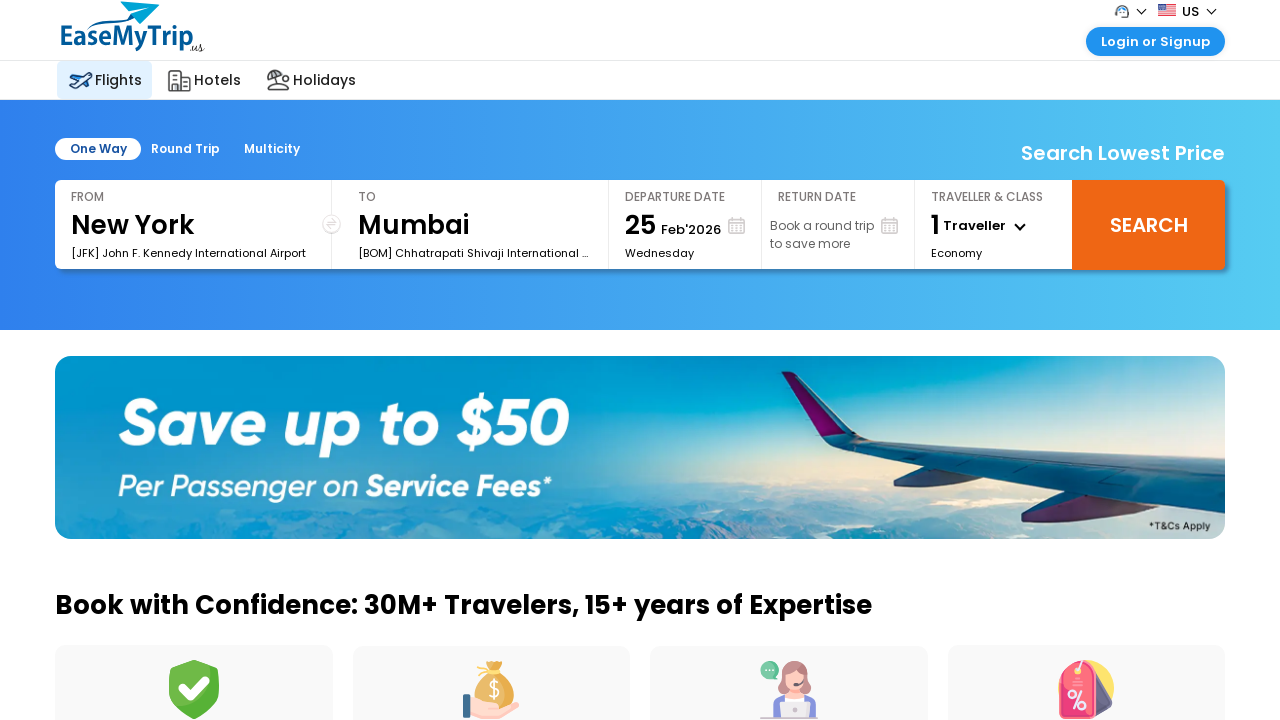

Hovered over sign-in panel element at (1156, 41) on xpath=//*[@id="divSignInPnl"]/a/span
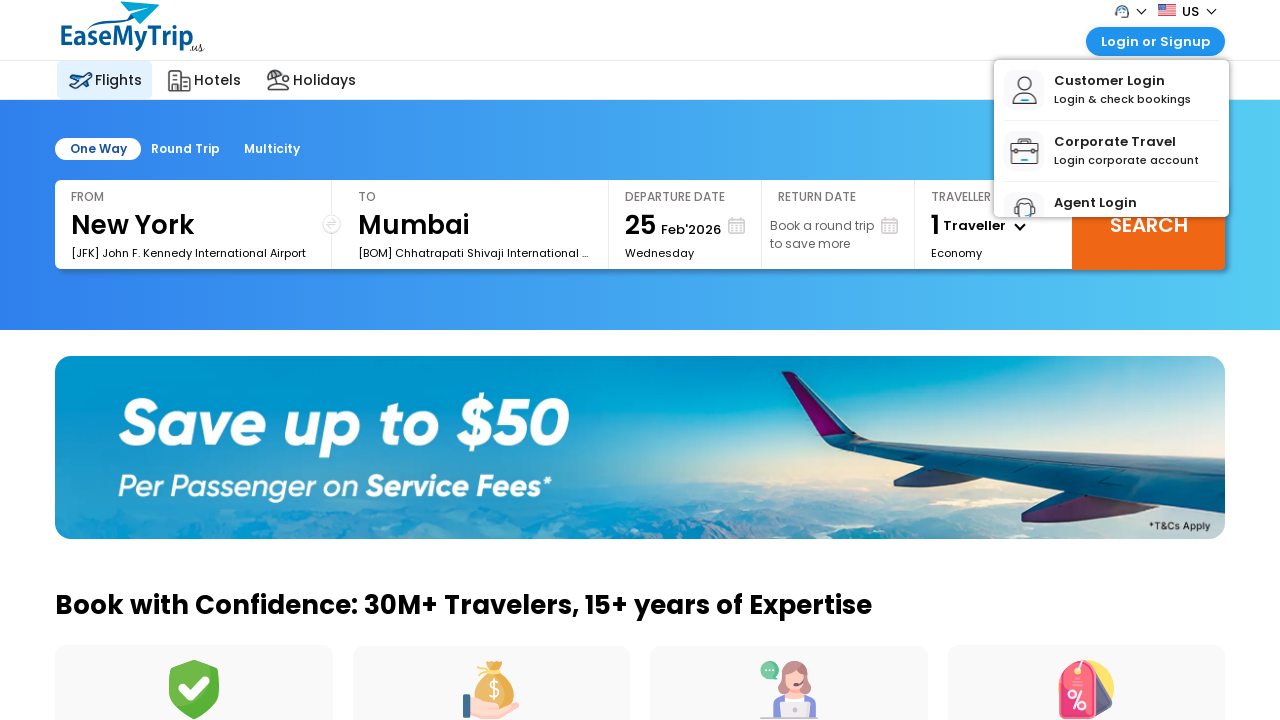

Waited 2 seconds for dropdown menu to appear
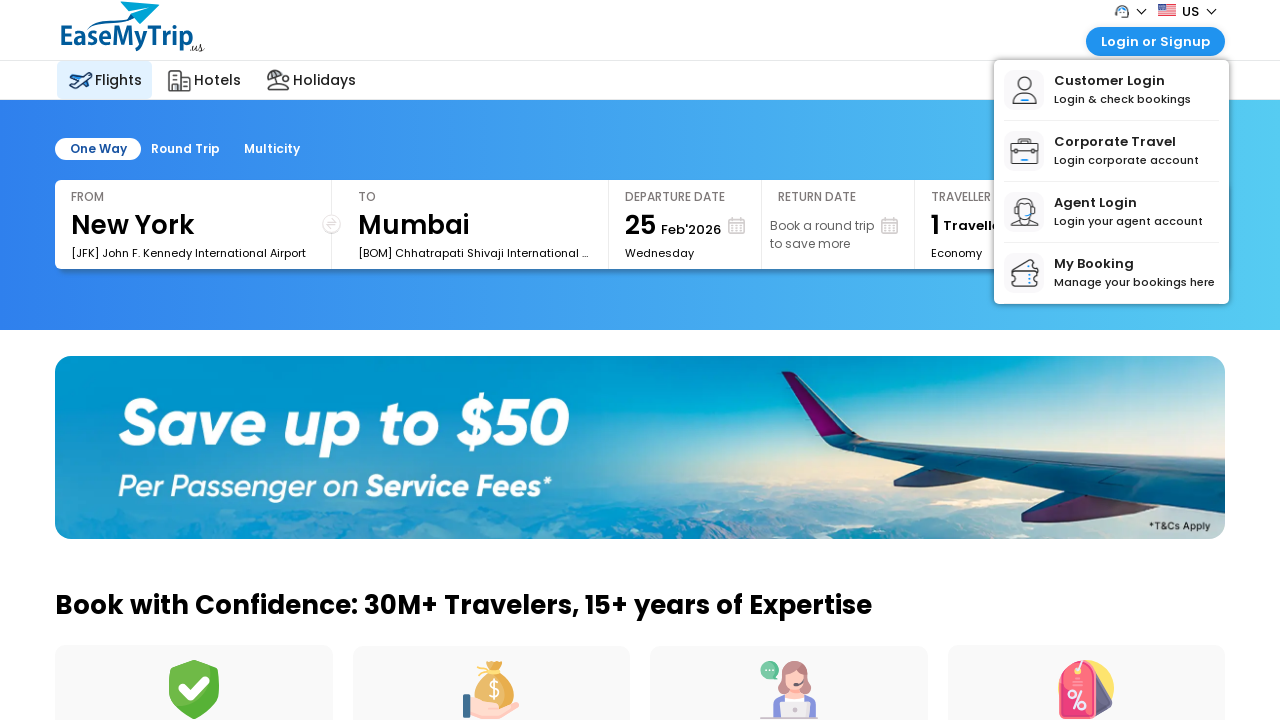

Clicked on login option in dropdown menu at (1122, 81) on xpath=//*[@id="shwlogn"]/span[1]
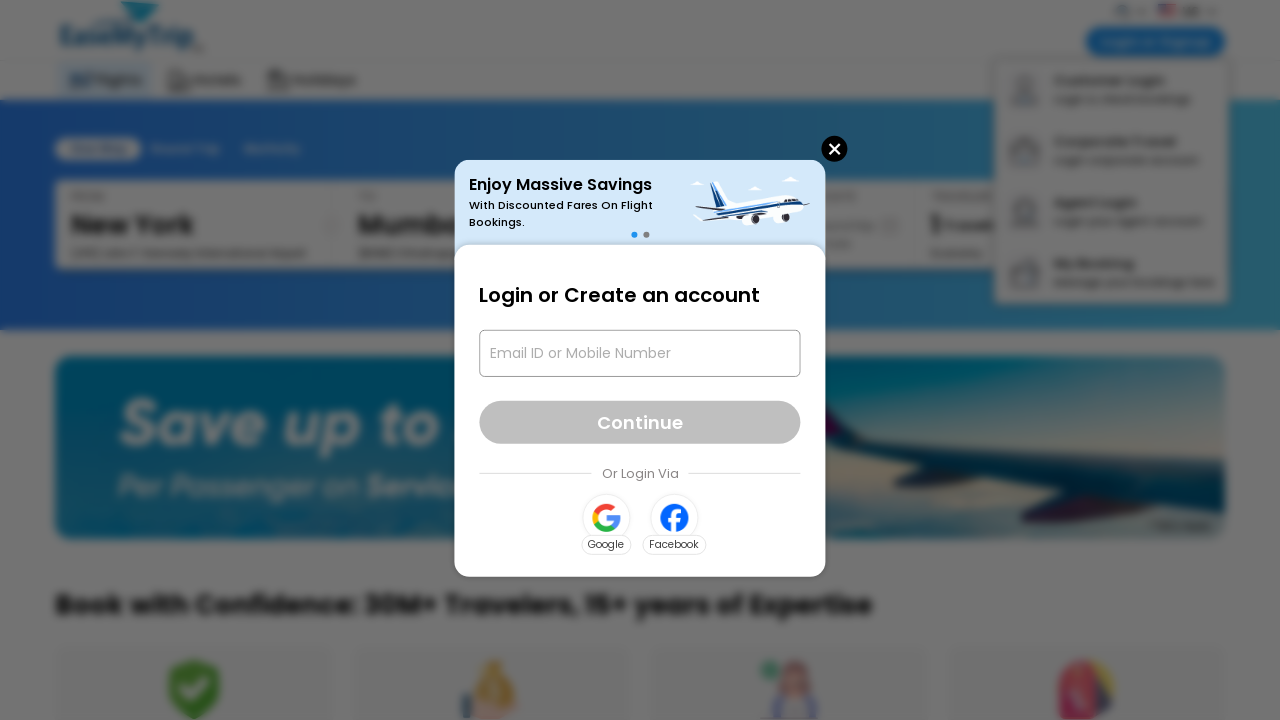

Waited 2 seconds for login page to load
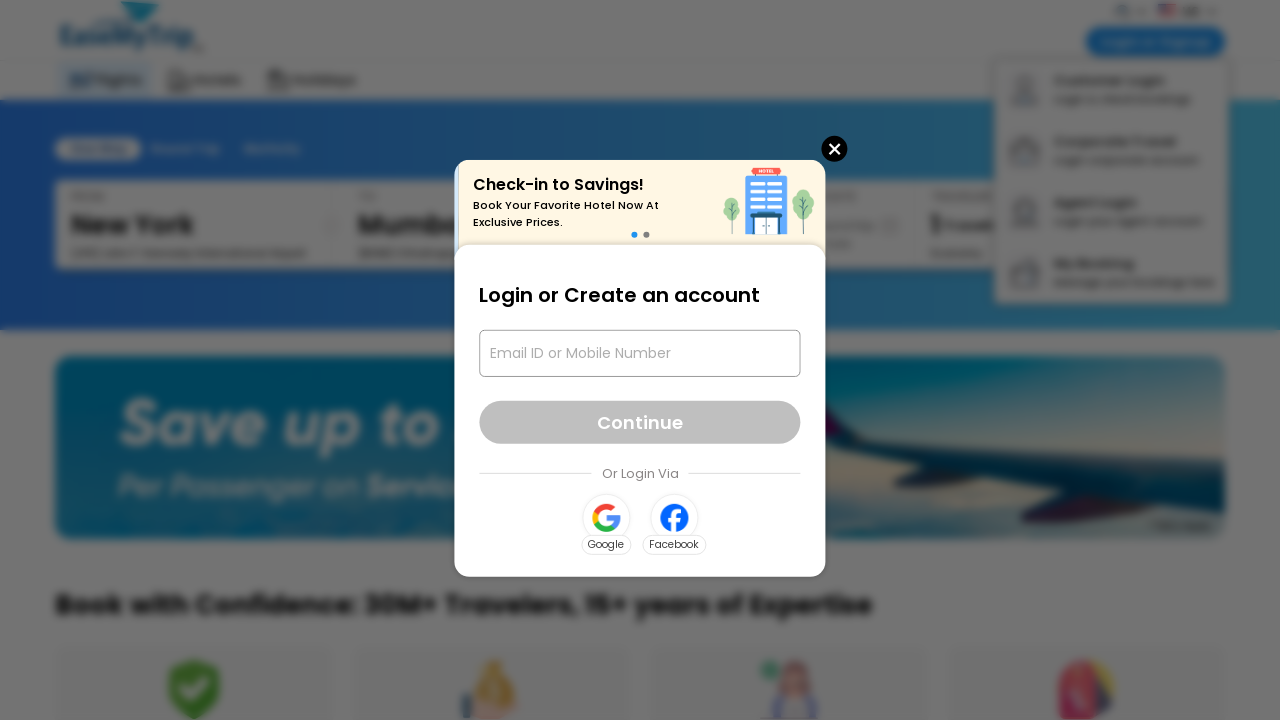

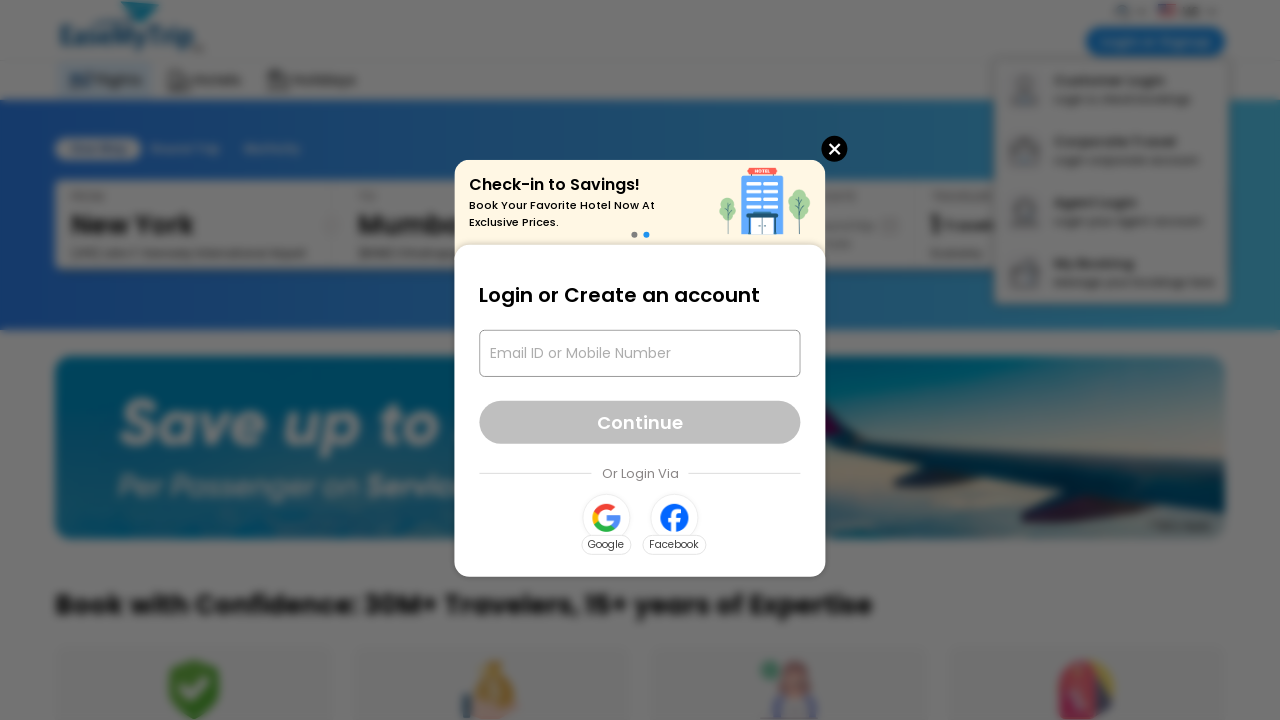